Tests double-click functionality on a button element

Starting URL: https://testautomationpractice.blogspot.com/

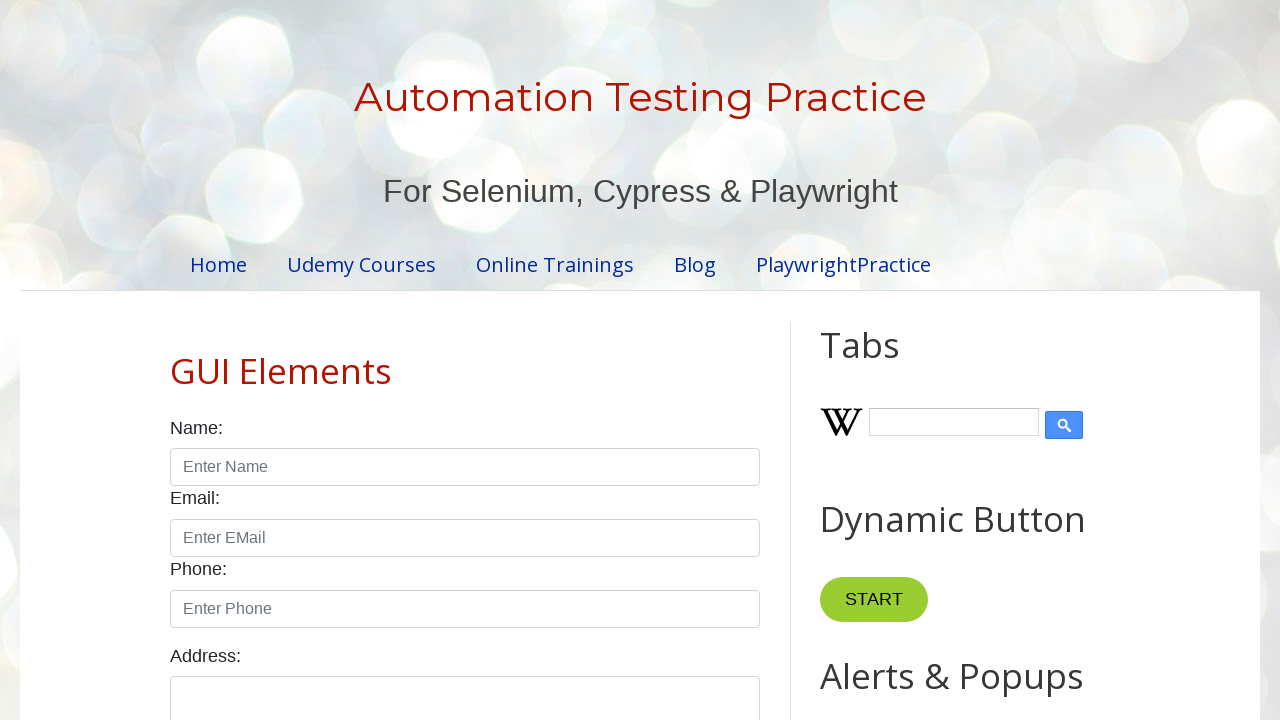

Navigated to test automation practice website
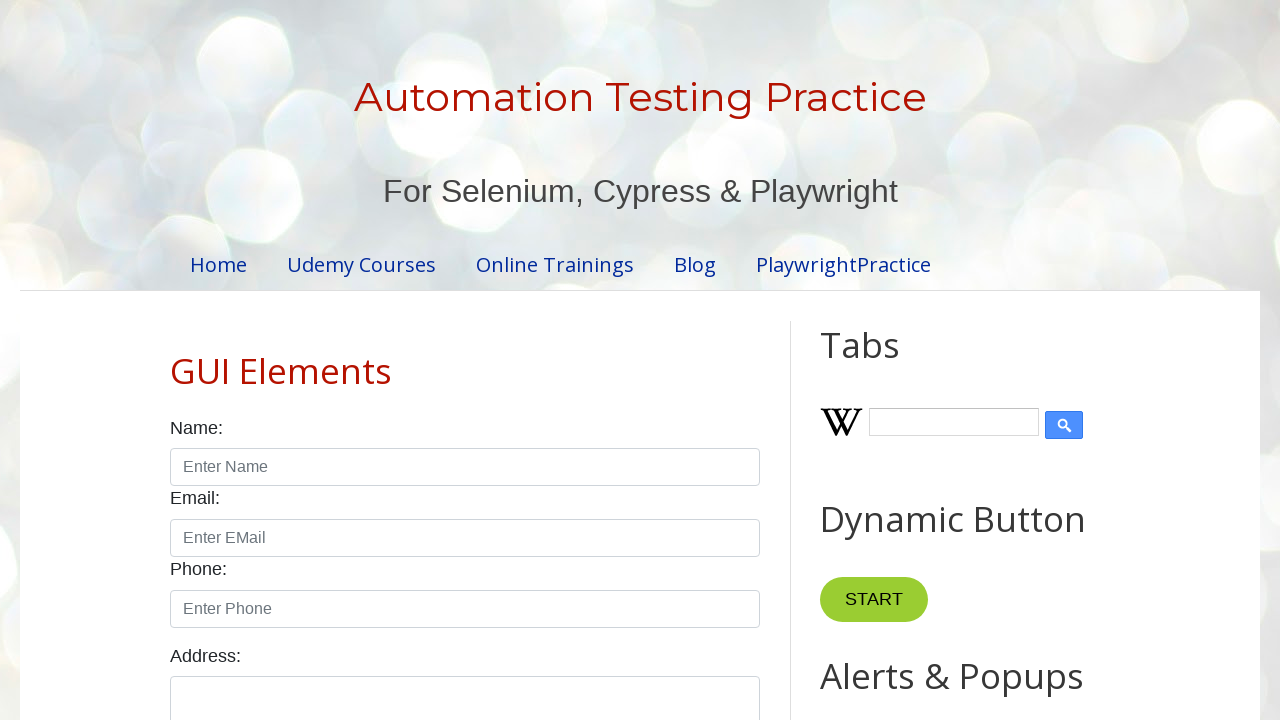

Double-clicked the button element at (885, 360) on xpath=//*[@id='HTML10']/div[1]/button
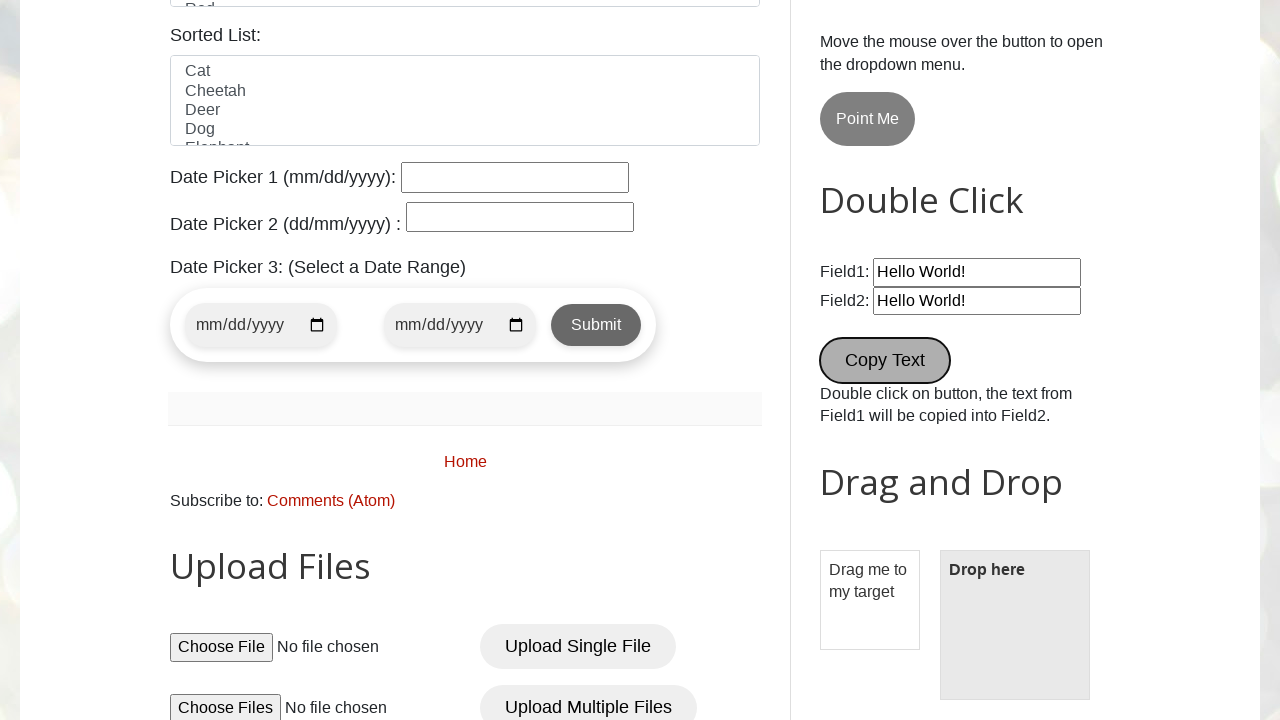

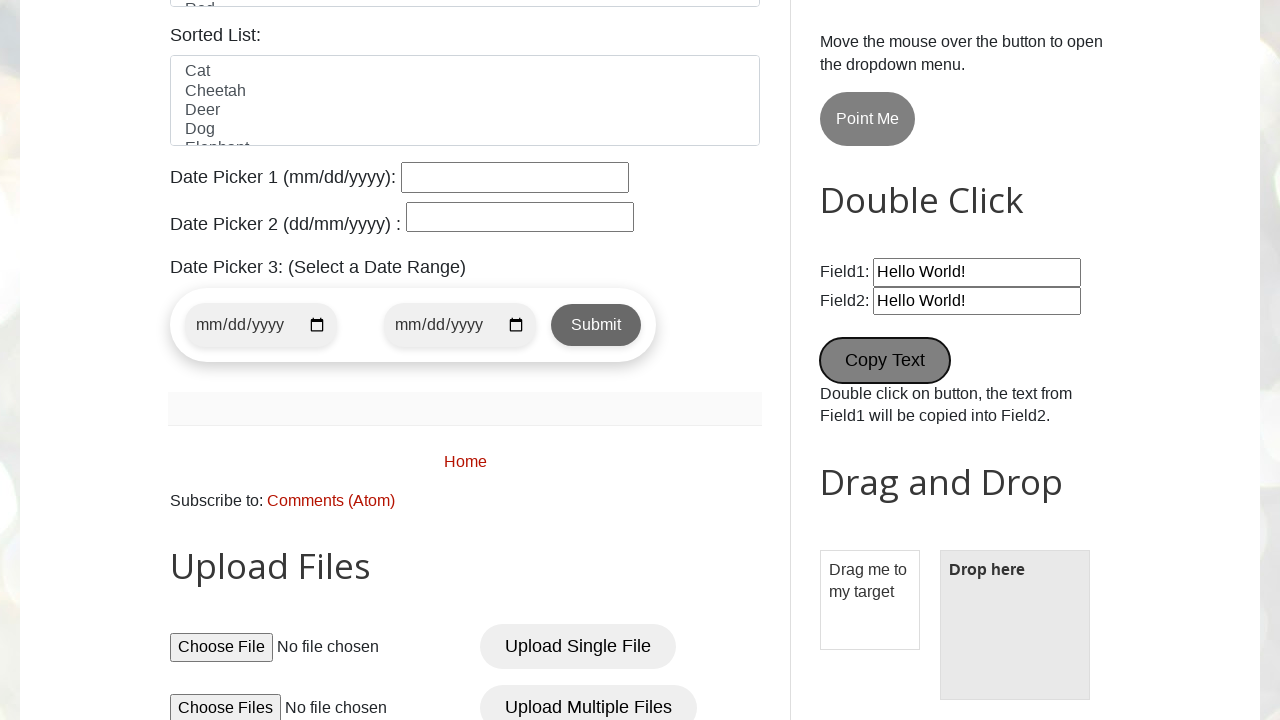